Tests iframe handling by switching to frames, filling form fields (first name, last name, email) across different frame contexts, switching to nested frames, and navigating back using parentFrame and defaultContent.

Starting URL: https://letcode.in/frame

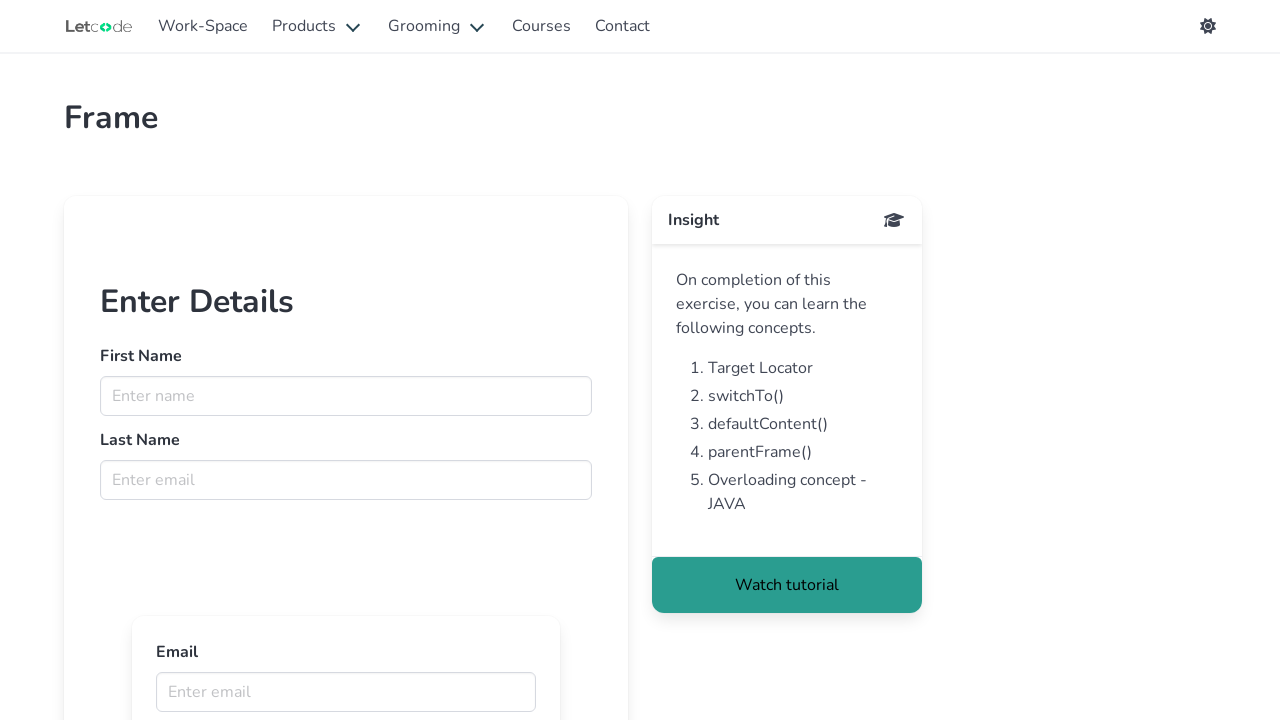

Switched to first iframe
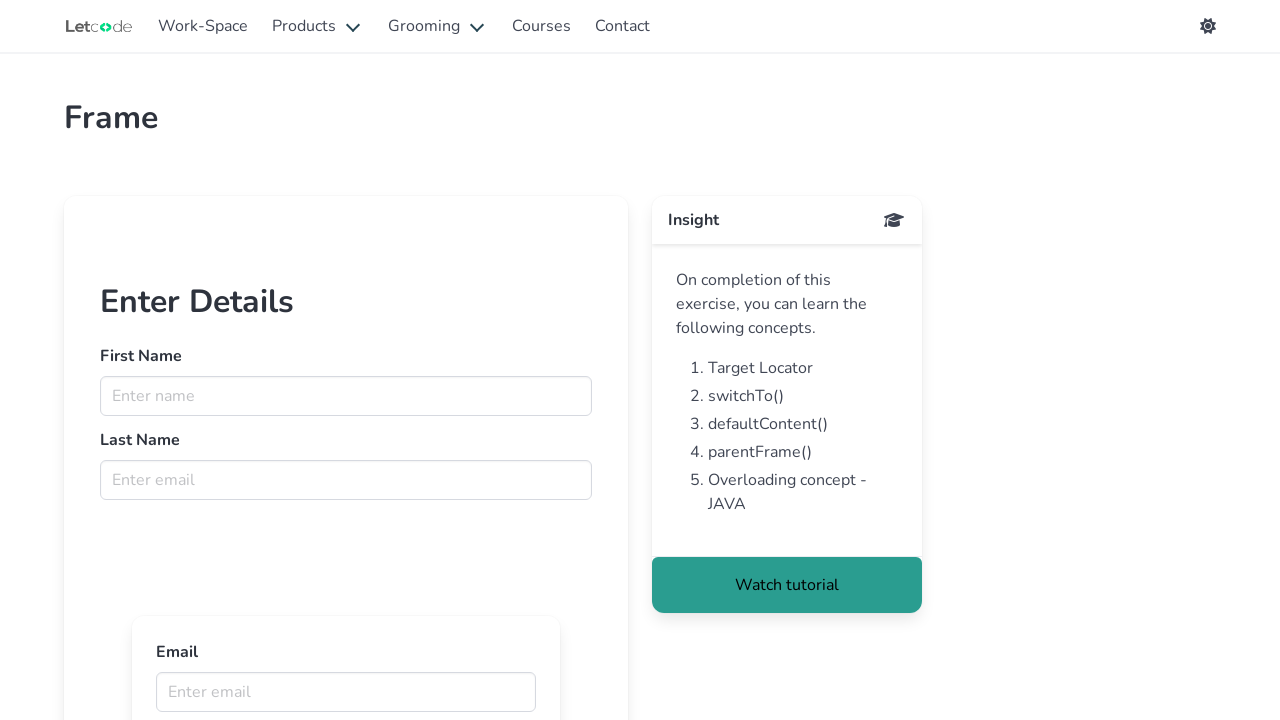

Filled first name field with 'Anitha' in iframe on iframe >> nth=0 >> internal:control=enter-frame >> xpath=//html/body/app-root/ap
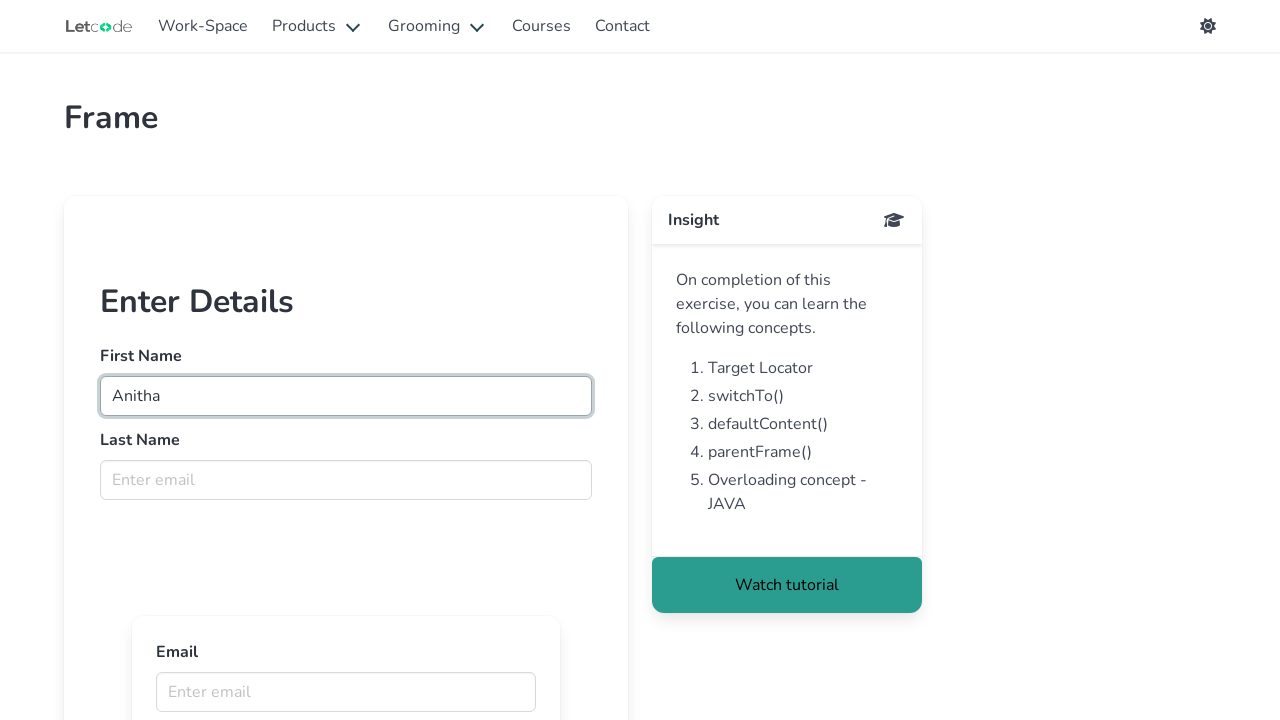

Filled last name field with 'K ' in iframe on iframe >> nth=0 >> internal:control=enter-frame >> xpath=//html/body/app-root/ap
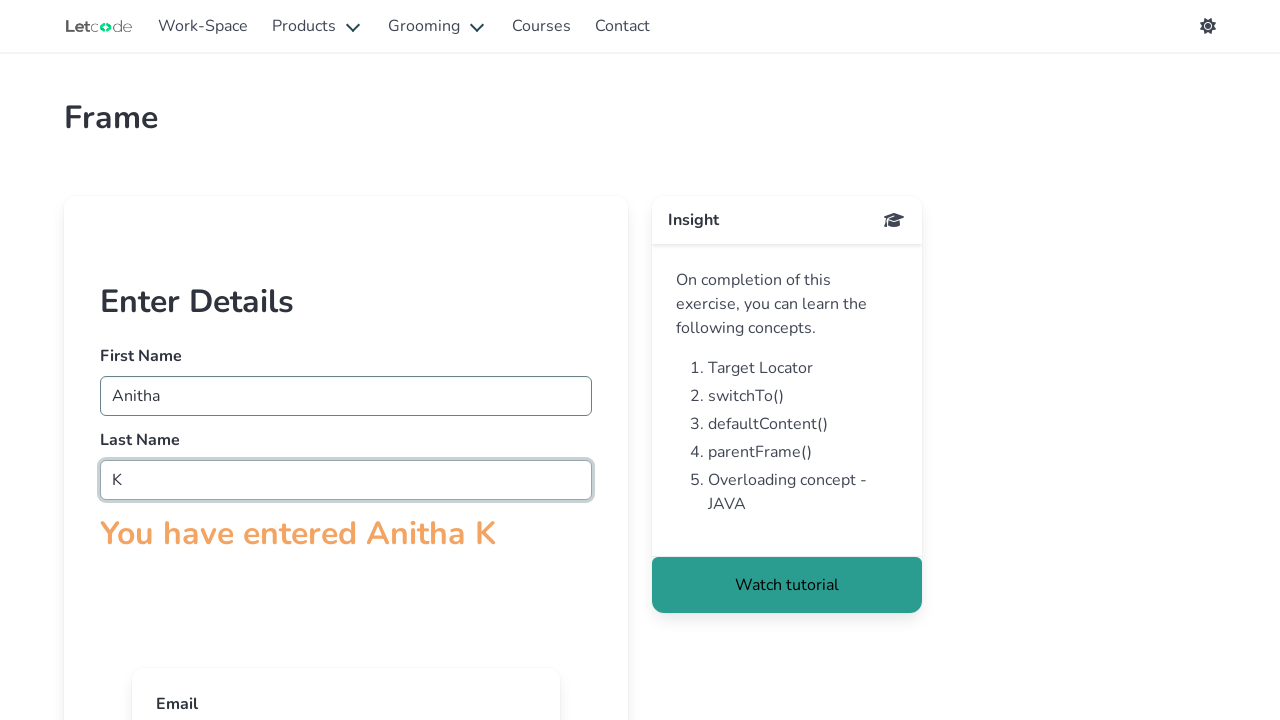

Switched to nested iframe within first frame
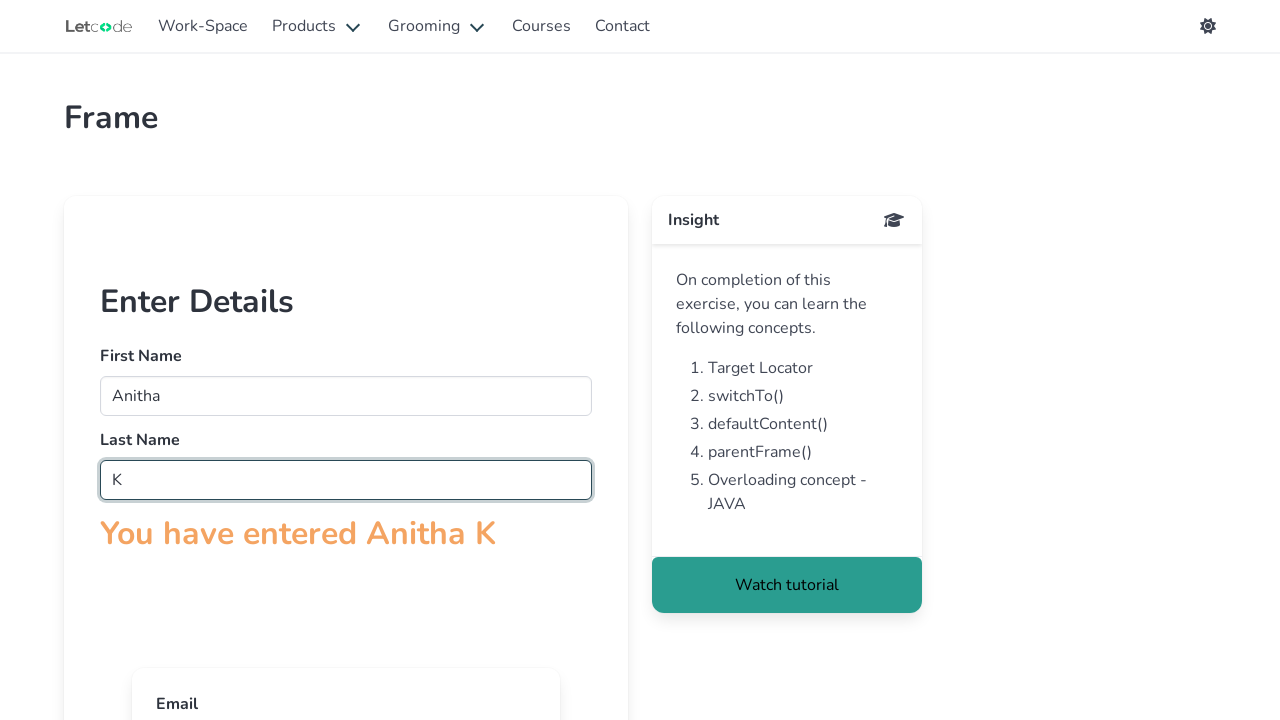

Filled email field with 'emailanitha' in nested iframe on iframe >> nth=0 >> internal:control=enter-frame >> xpath=//html/body/app-root/ap
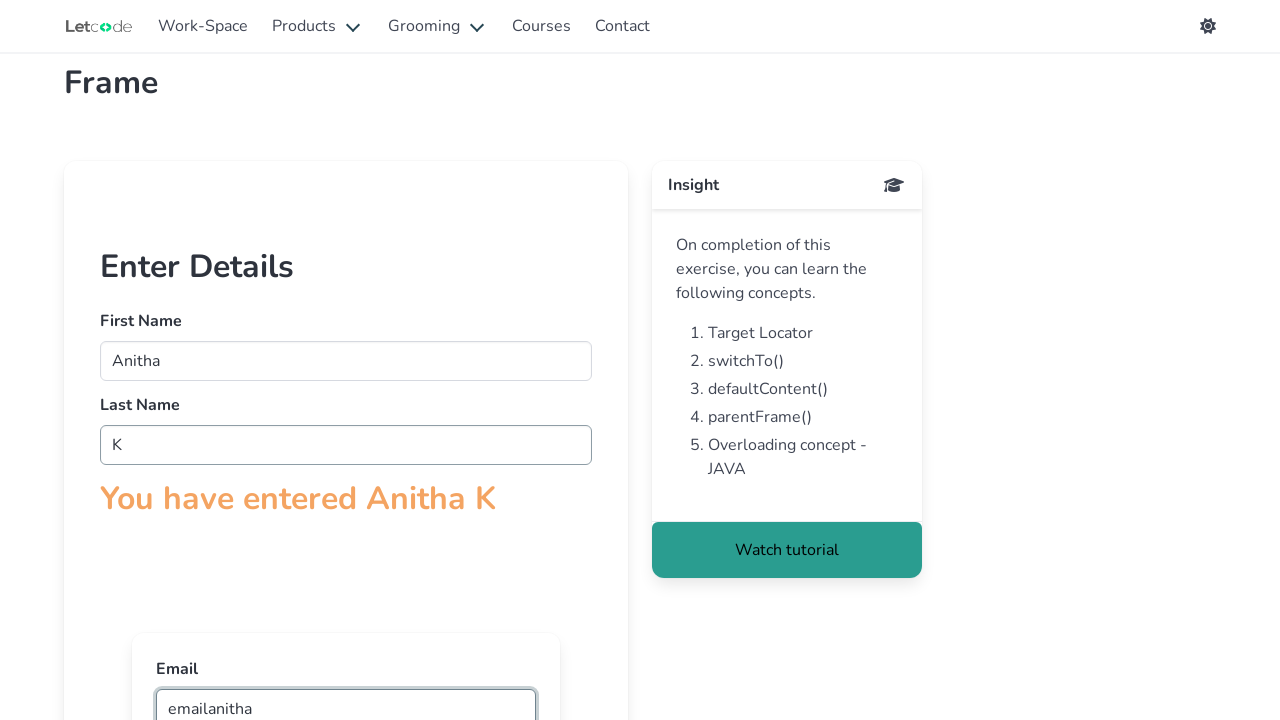

Updated last name field to 'K annan' in parent iframe on iframe >> nth=0 >> internal:control=enter-frame >> xpath=//html/body/app-root/ap
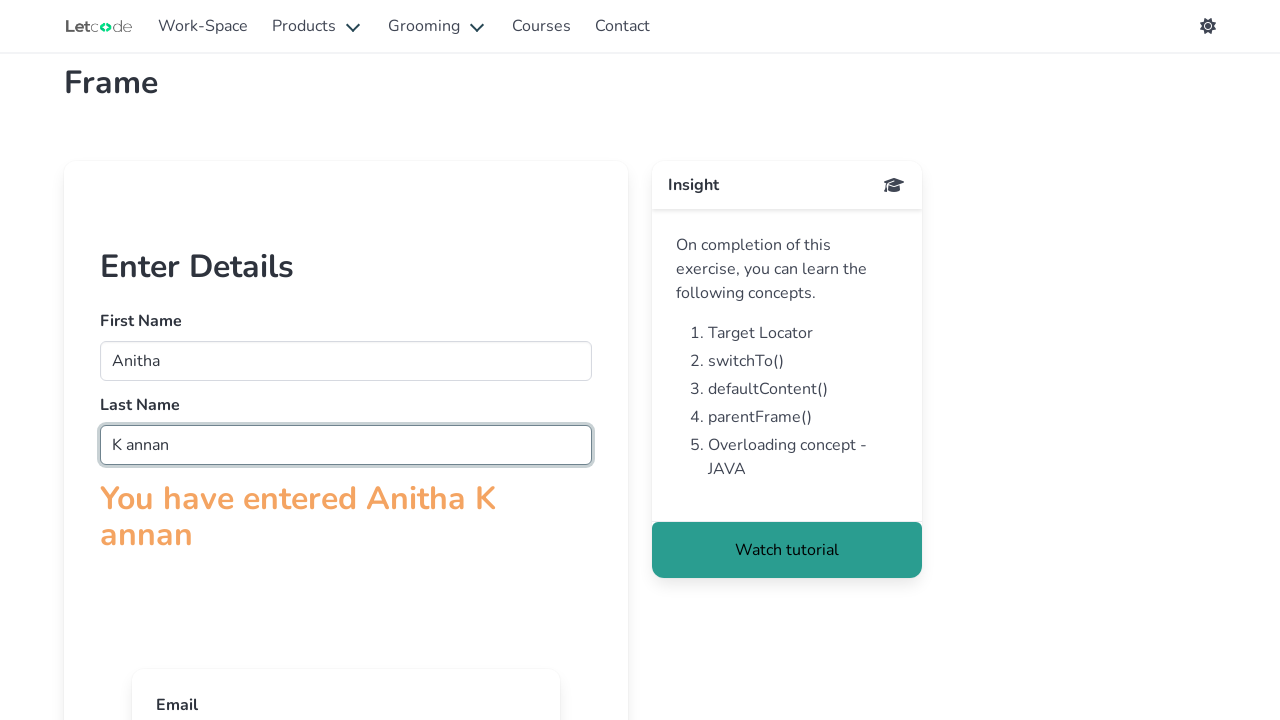

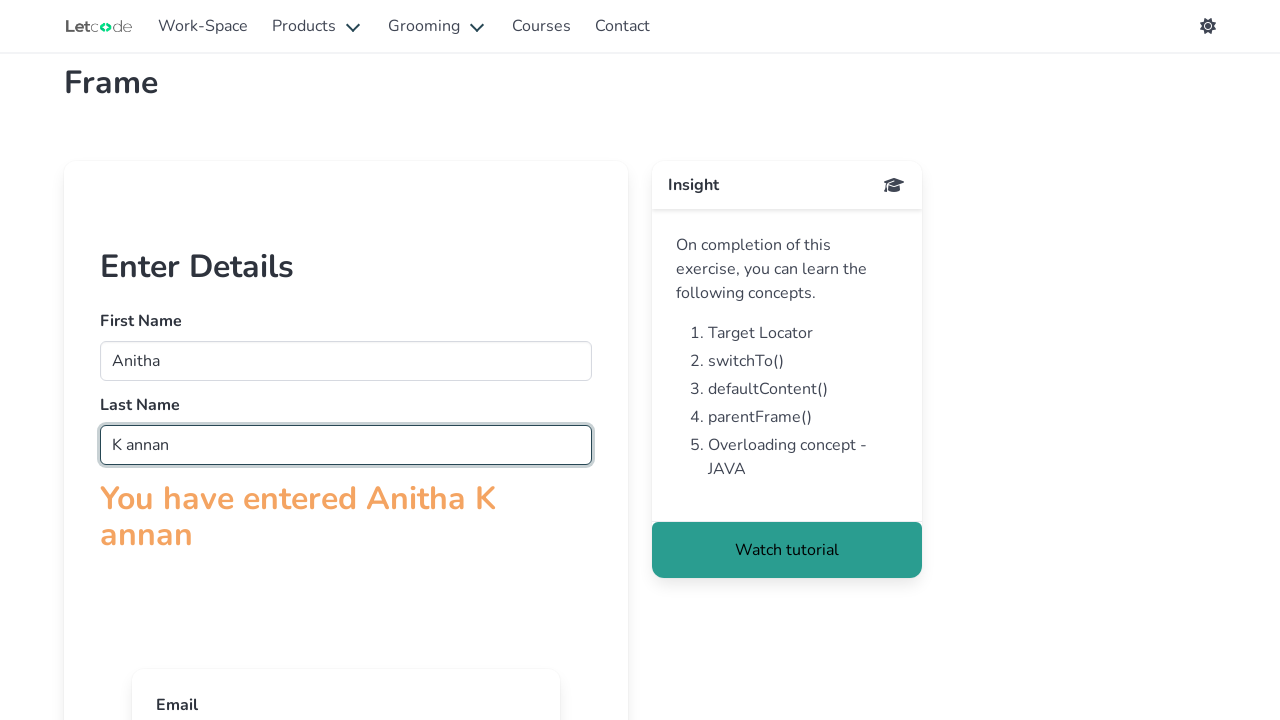